Tests static dropdown selection functionality by selecting options using three different methods: by index (selecting 4th option), by visible text (AED), and by value (INR).

Starting URL: https://rahulshettyacademy.com/dropdownsPractise/

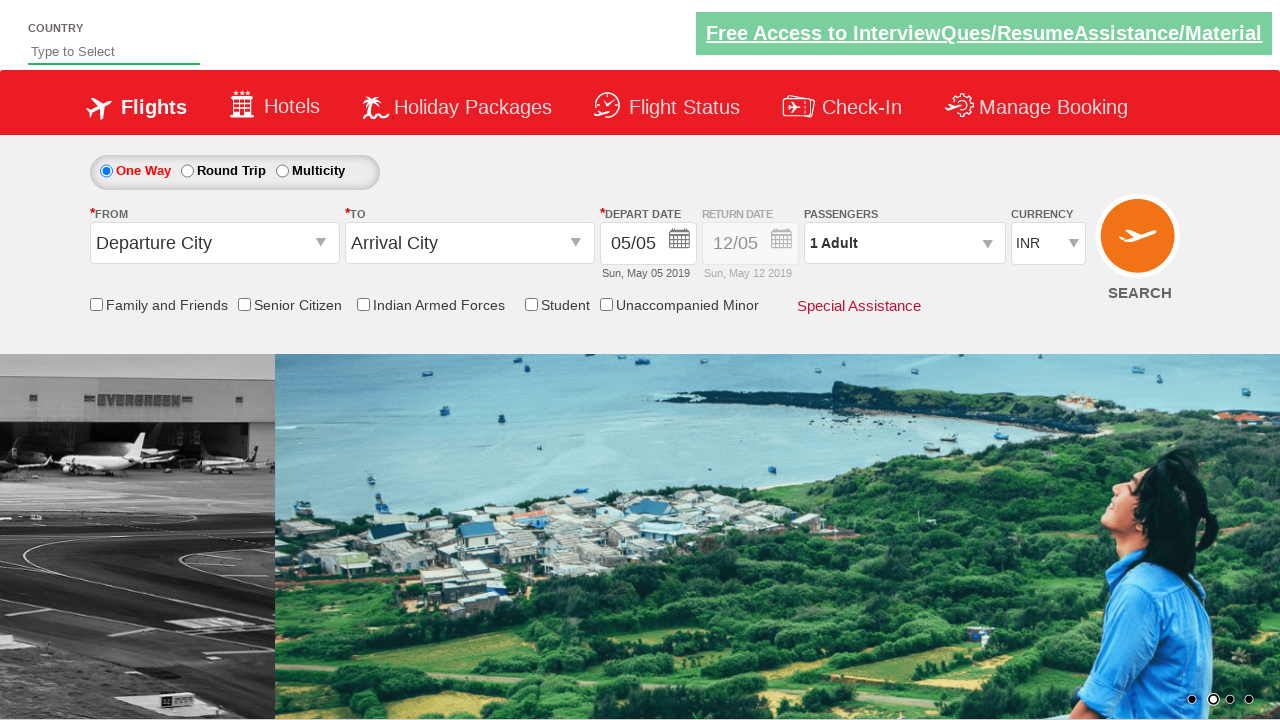

Navigated to dropdown practice page
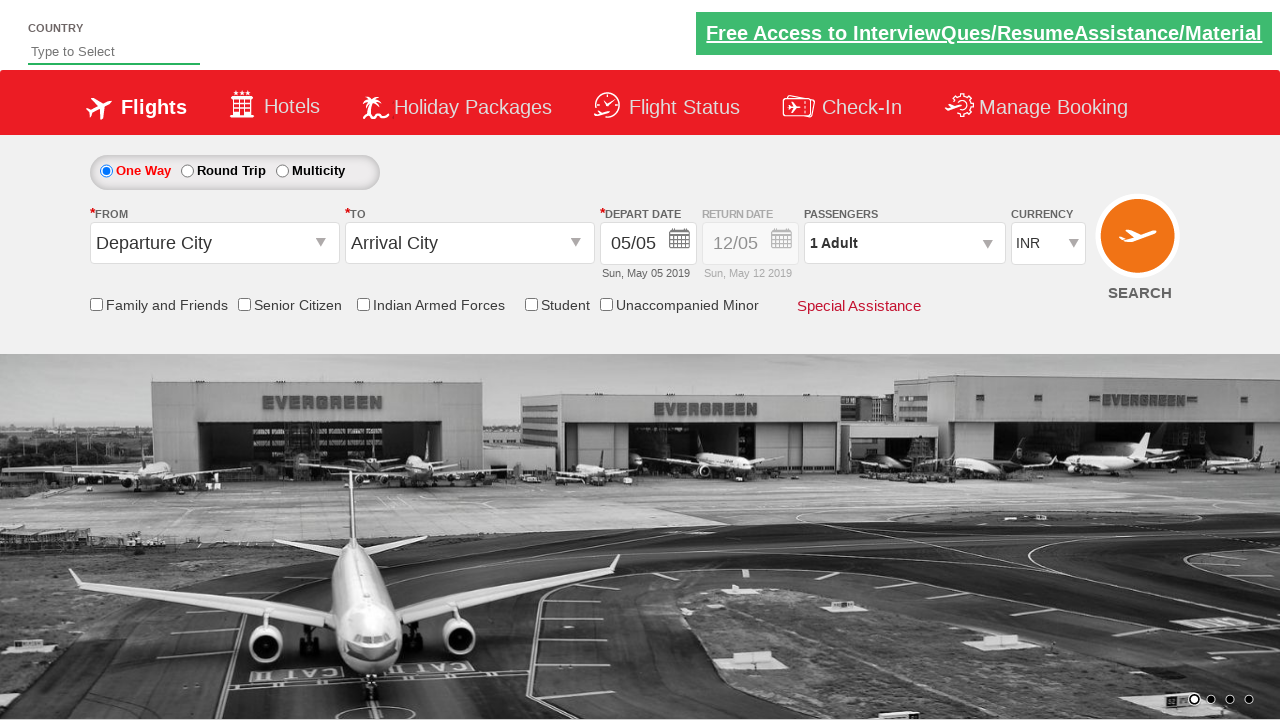

Currency dropdown is available
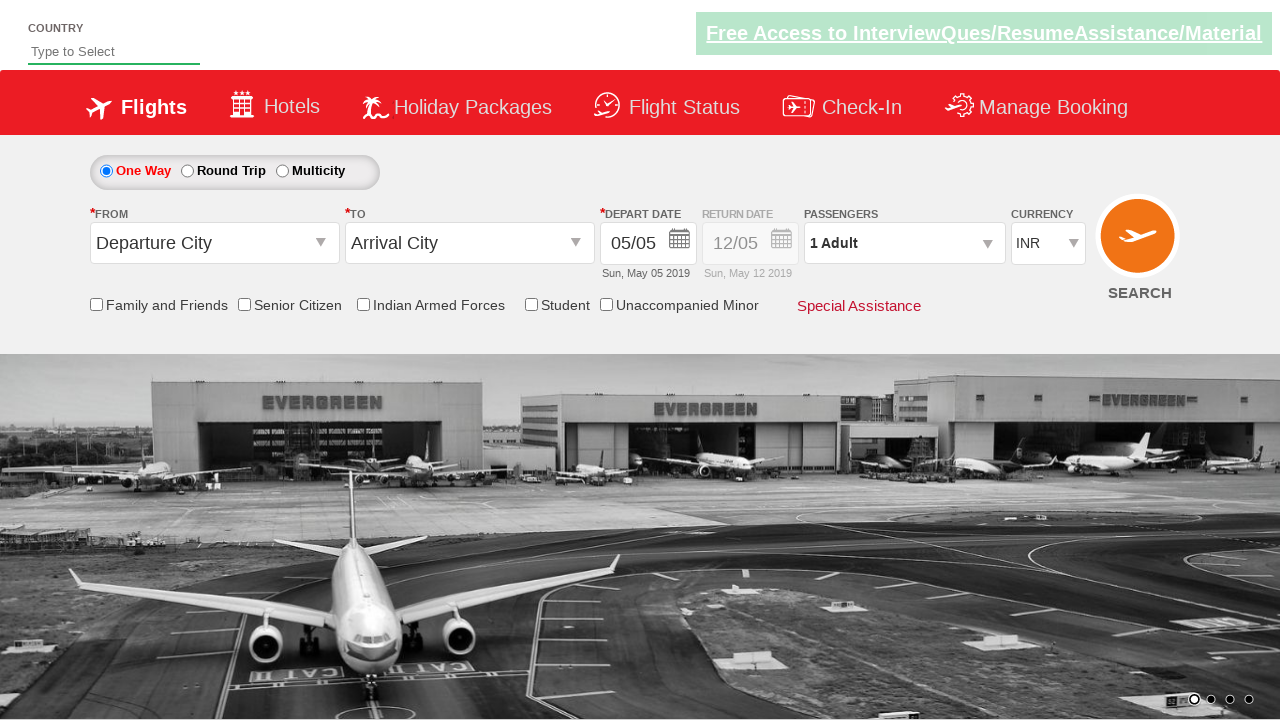

Selected 4th option in currency dropdown using index on #ctl00_mainContent_DropDownListCurrency
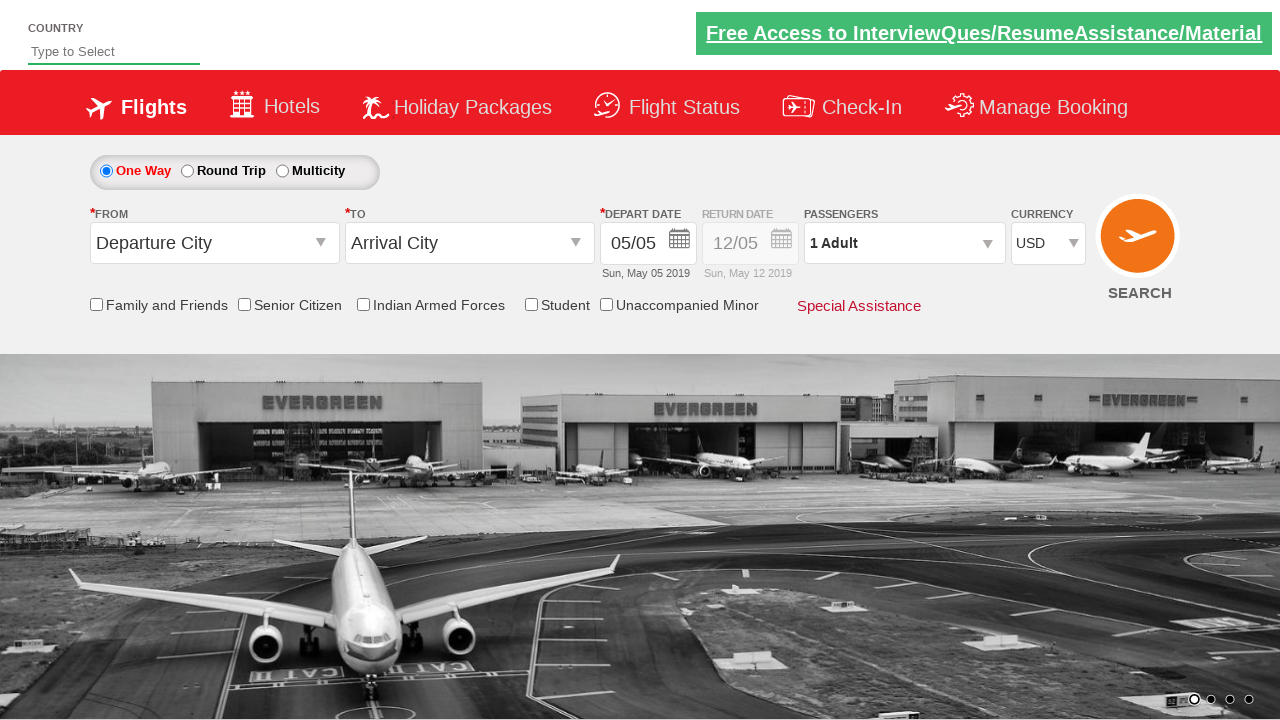

Selected AED currency using visible text on #ctl00_mainContent_DropDownListCurrency
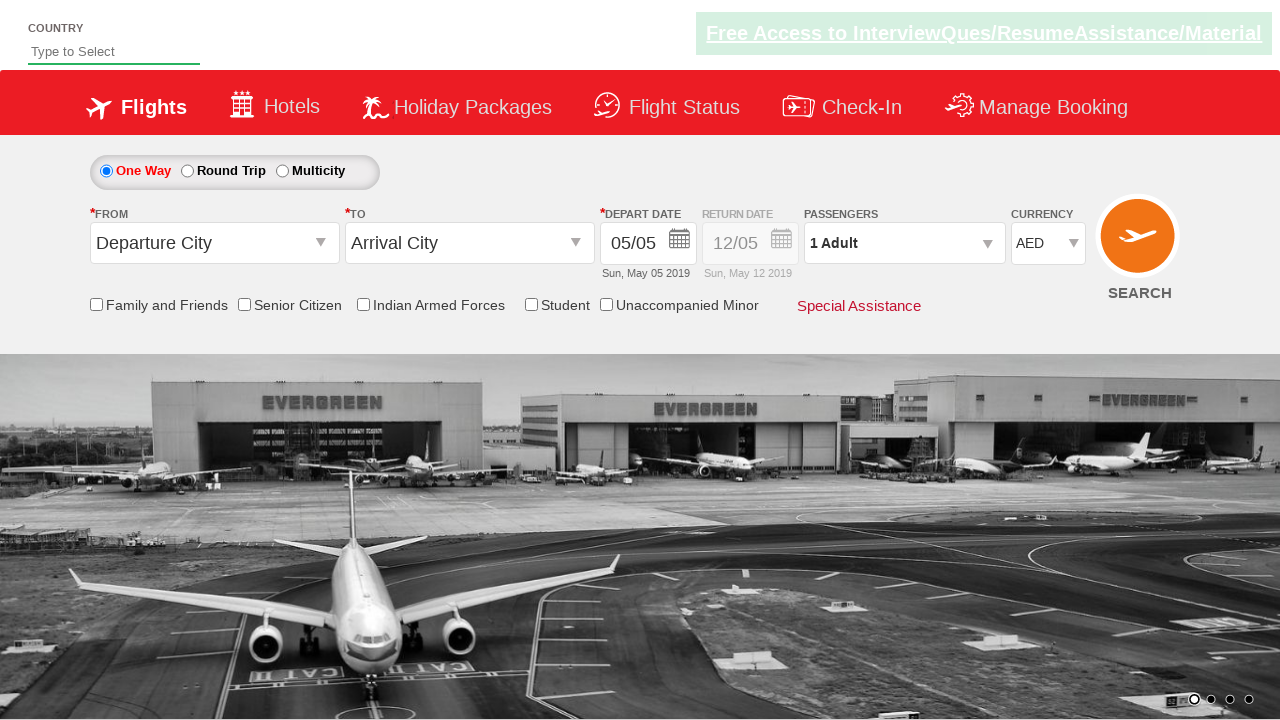

Selected INR currency using value attribute on #ctl00_mainContent_DropDownListCurrency
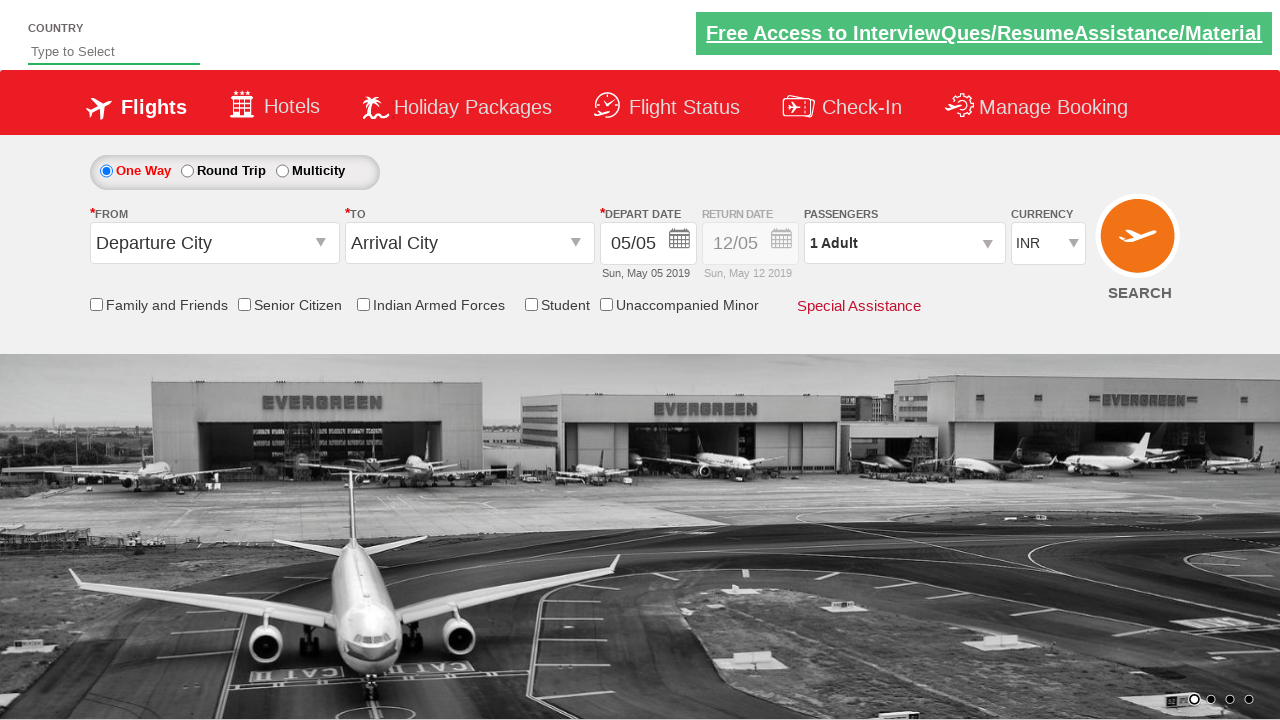

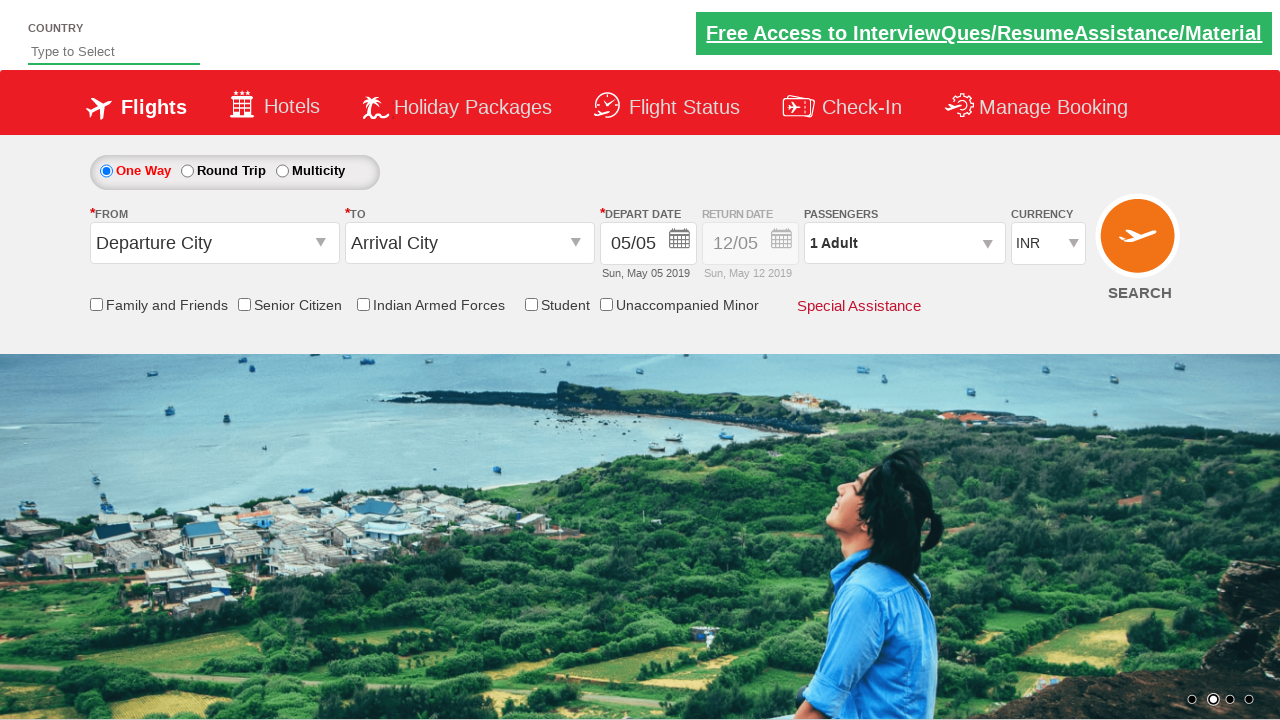